Demonstrates various scrolling techniques on a webpage including scrolling to a specific element, scrolling to bottom, scrolling to top, and using keyboard shortcuts for page navigation.

Starting URL: https://www.w3schools.com/html/html_tables.asp

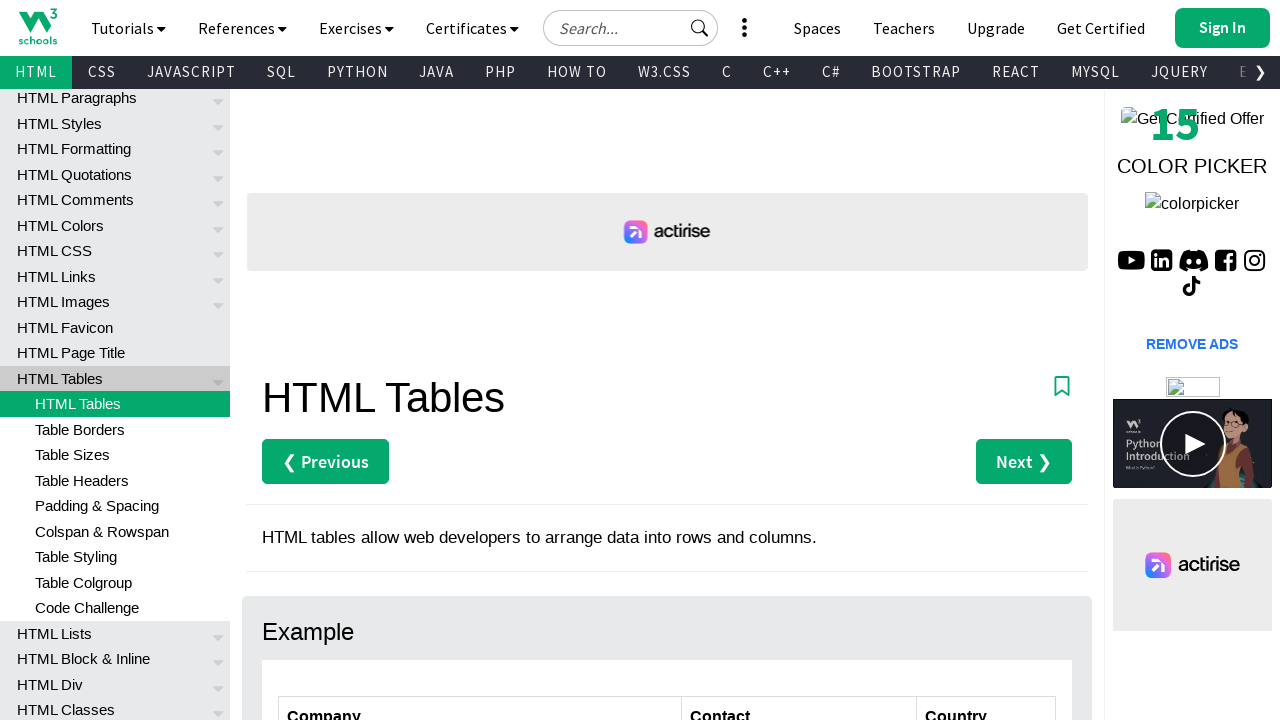

Scrolled to 'HTML Table Tags' heading element
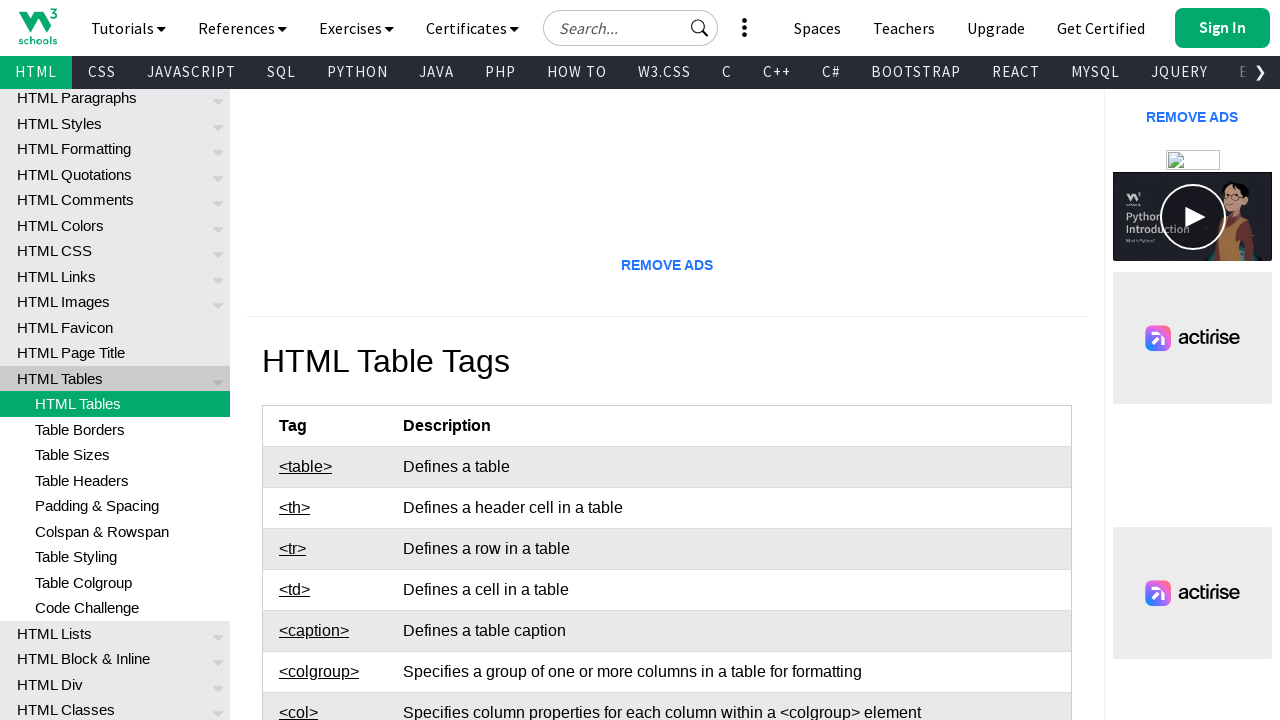

Scrolled to bottom of page using window.scrollTo()
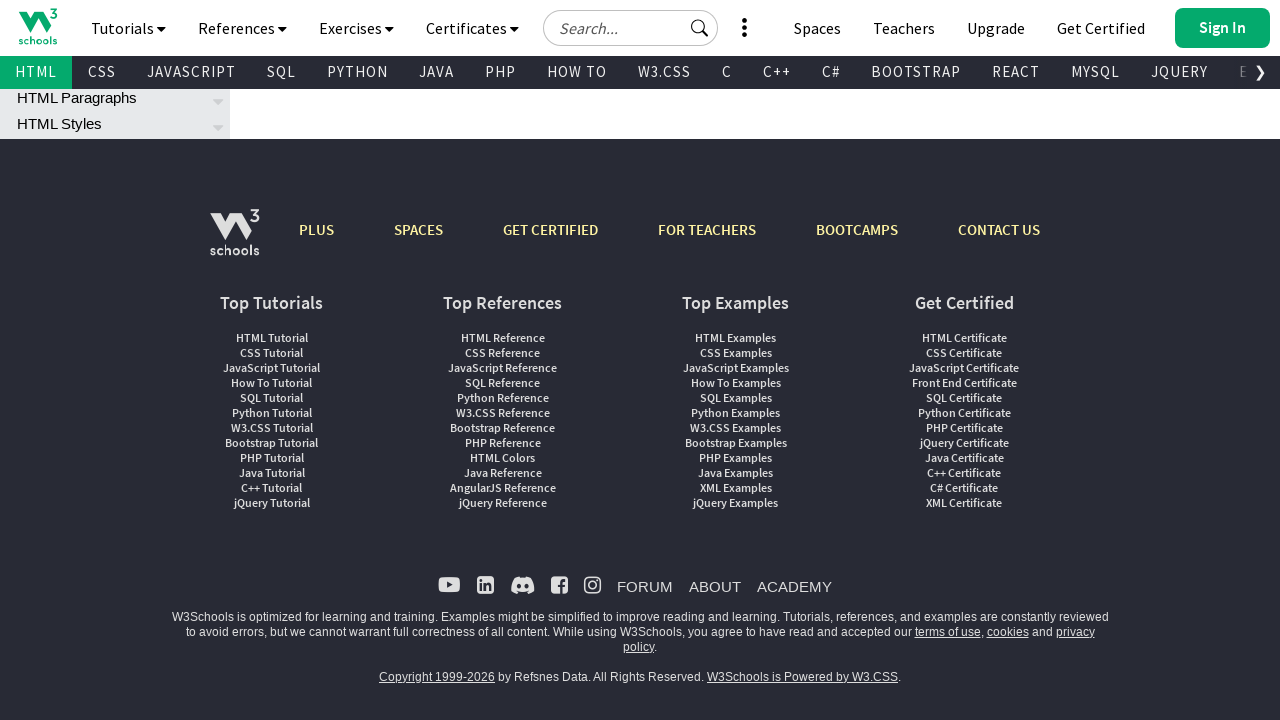

Scrolled to top of page using window.scrollTo()
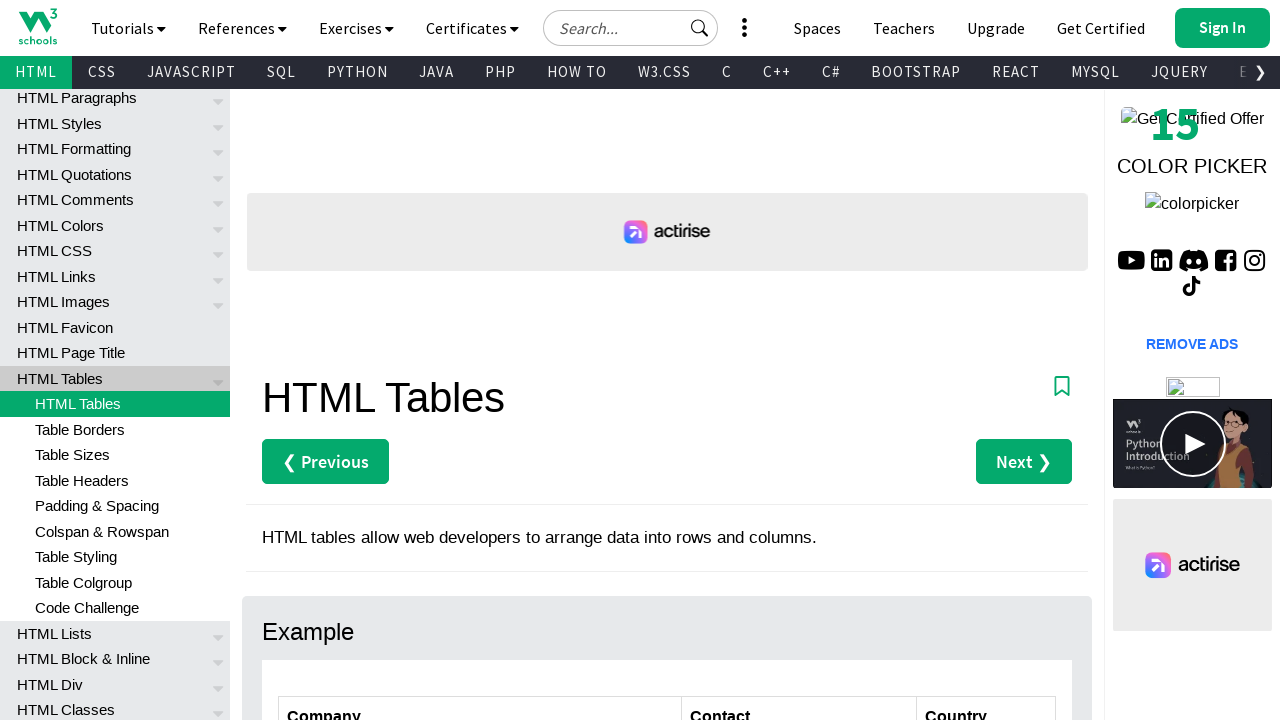

Pressed PageDown key to scroll down
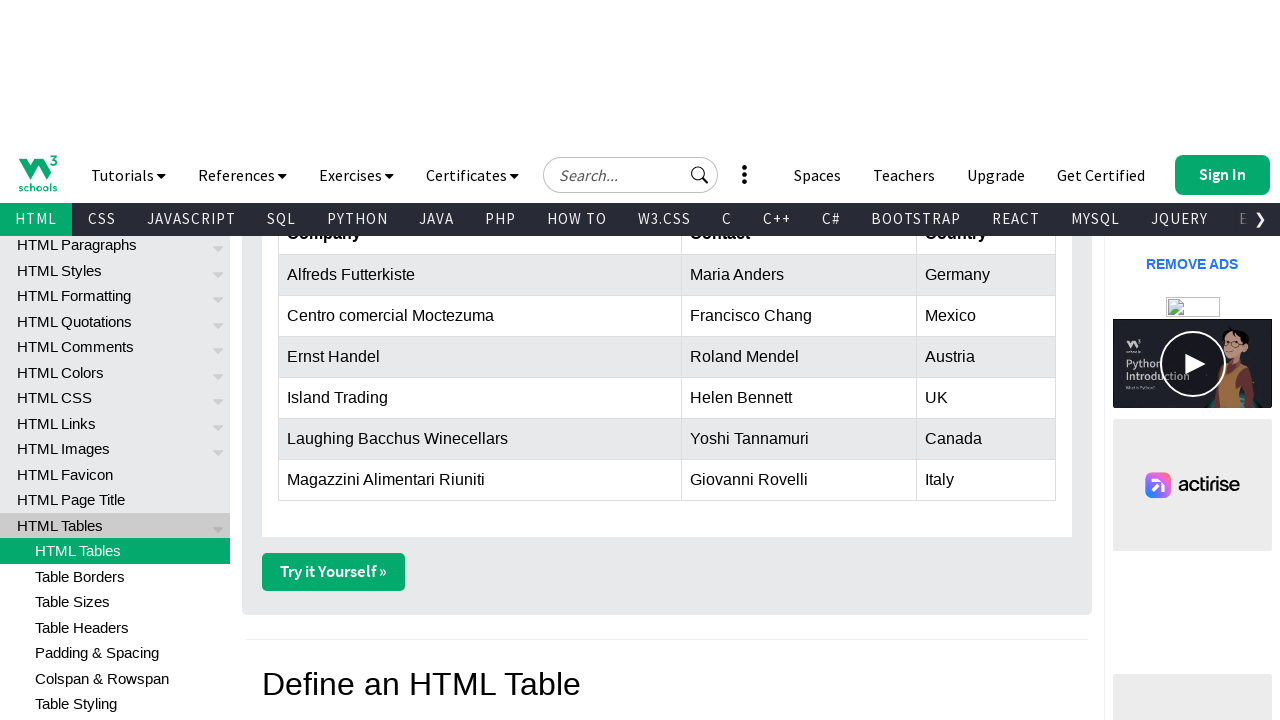

Pressed Ctrl+End to scroll to bottom of page
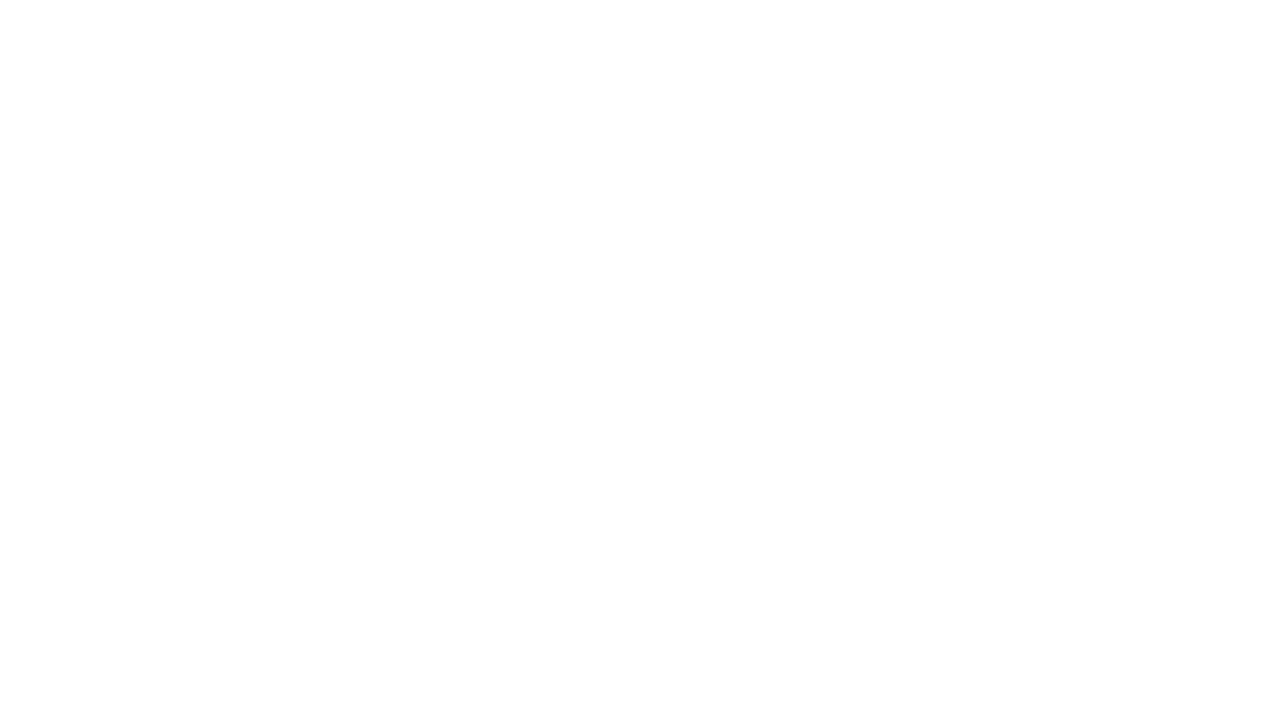

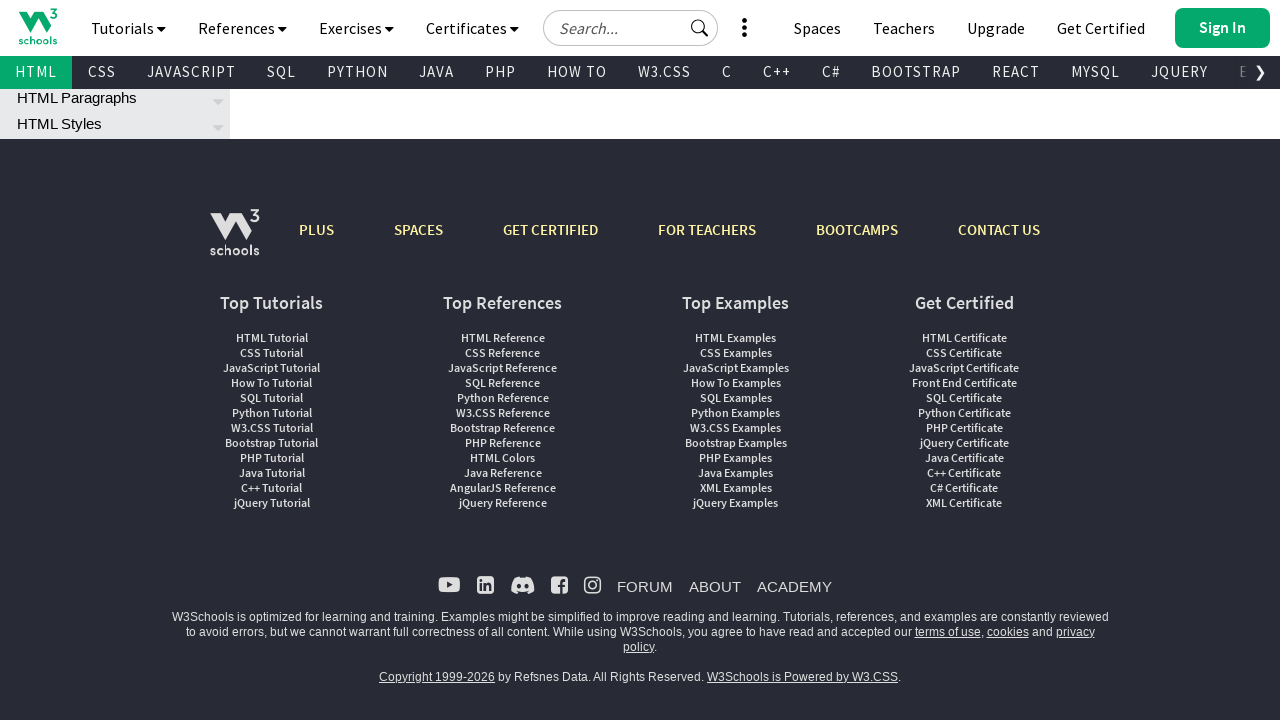